Navigates to the CGI Federal website and verifies that the page title contains "CGI Federal"

Starting URL: https://www.cgi.com/us/en-us/federal

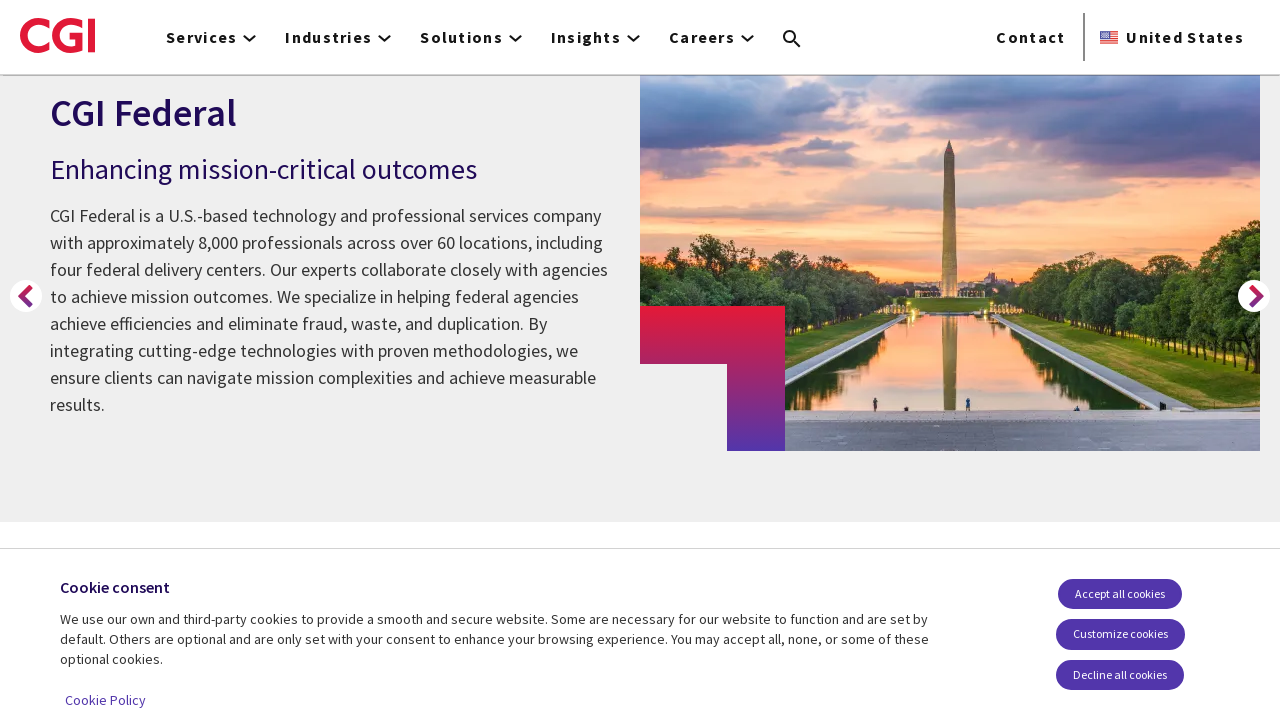

Navigated to CGI Federal website
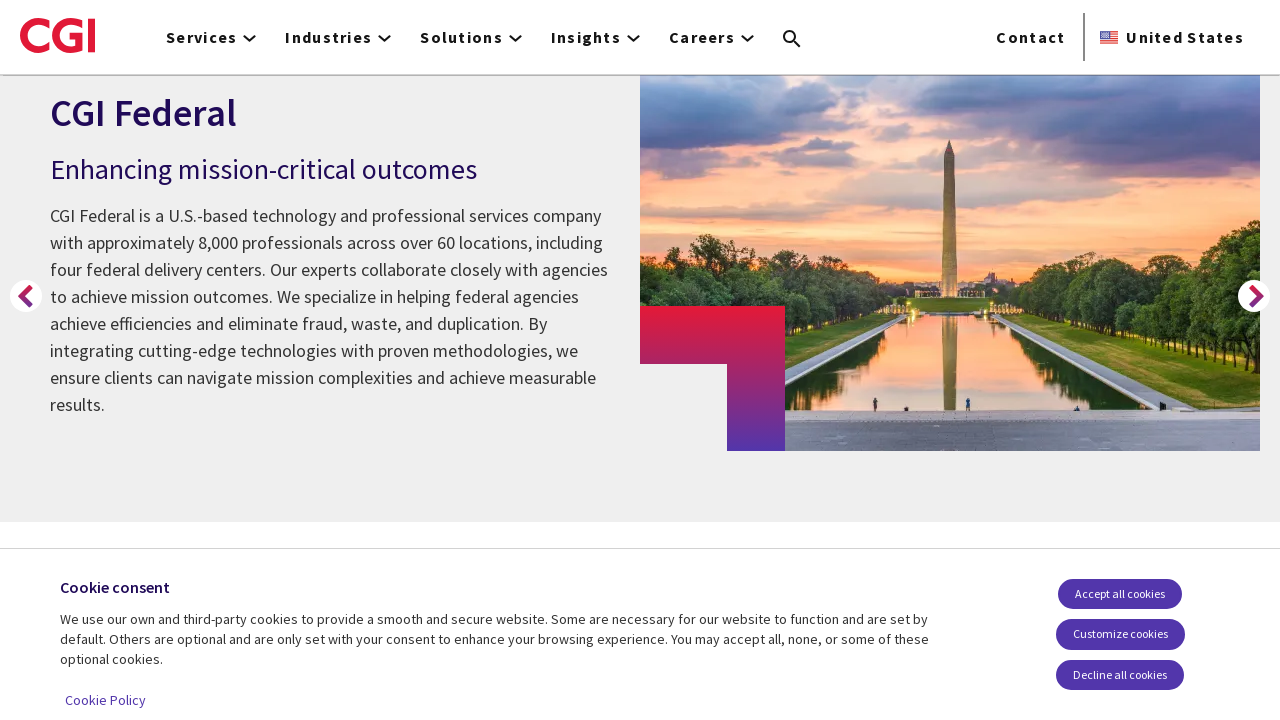

Set viewport size to 1920x1080
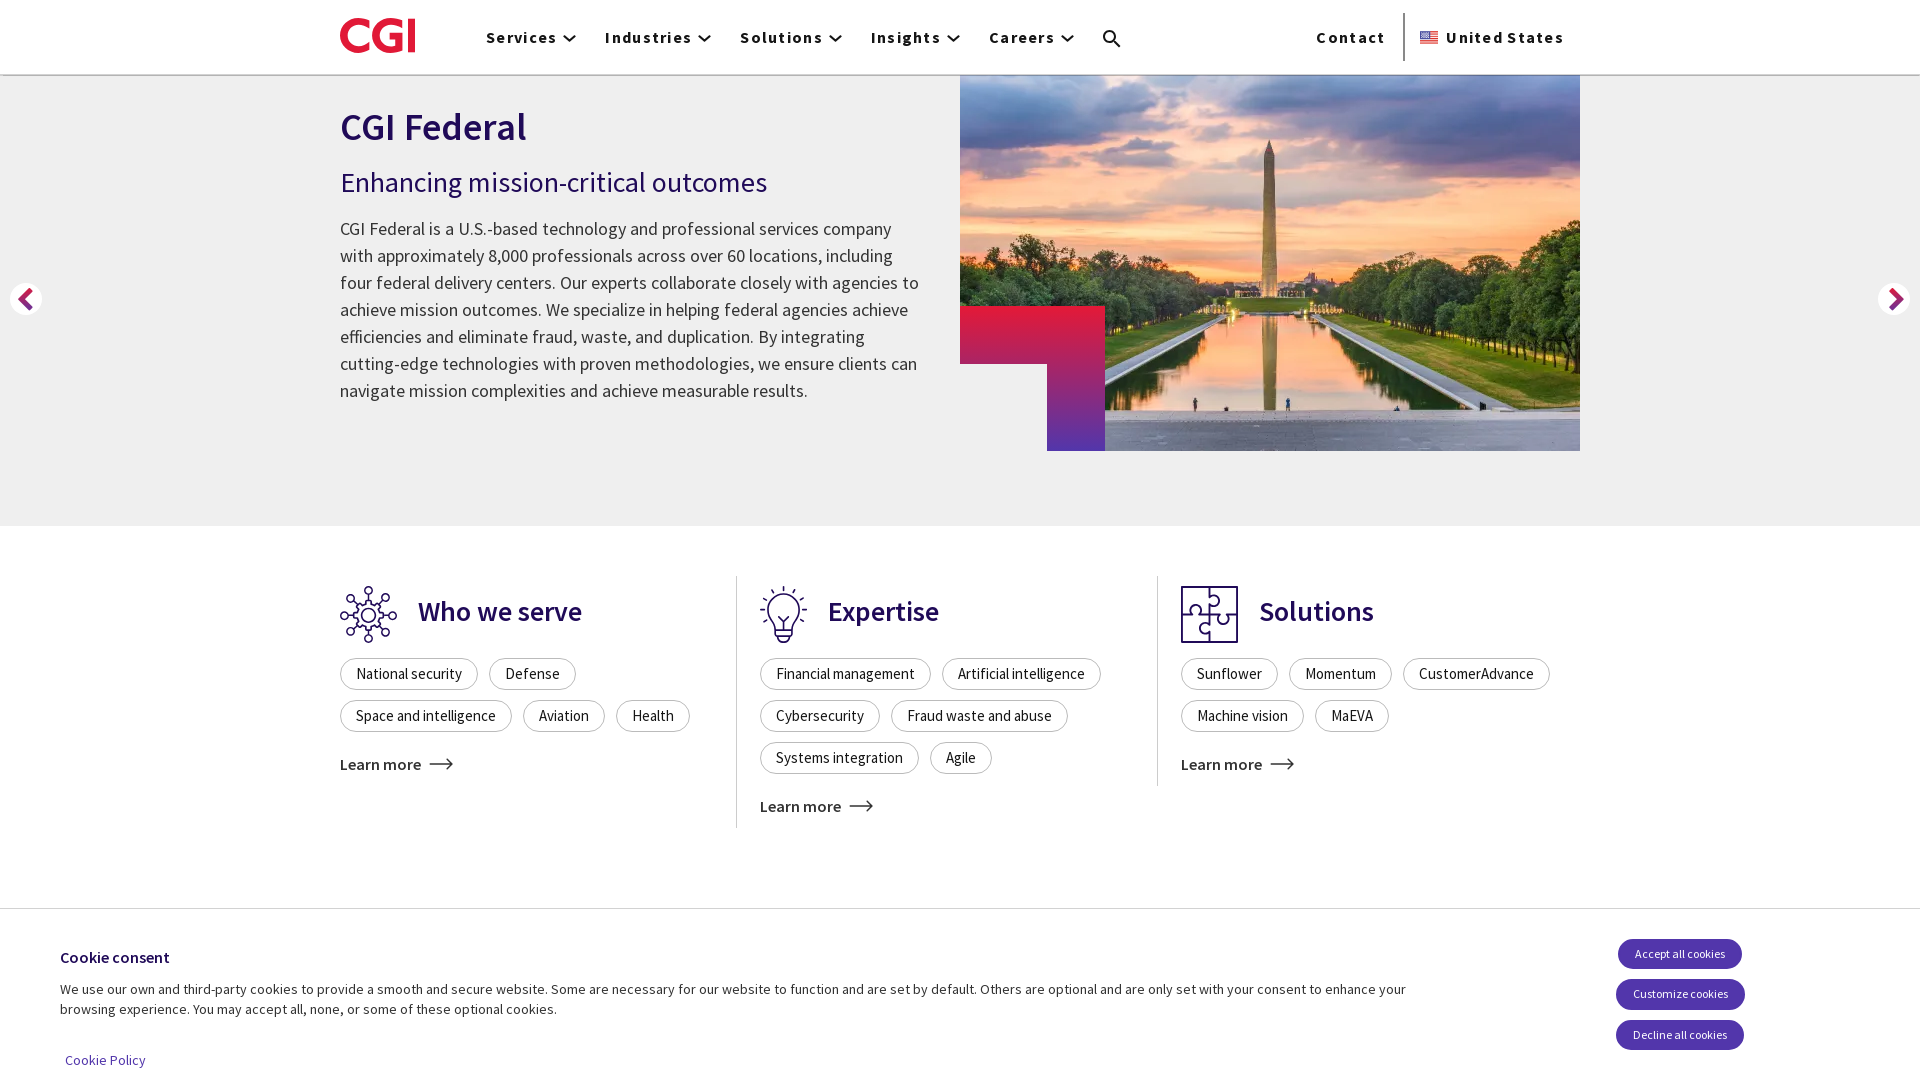

Waited for page to reach domcontentloaded state
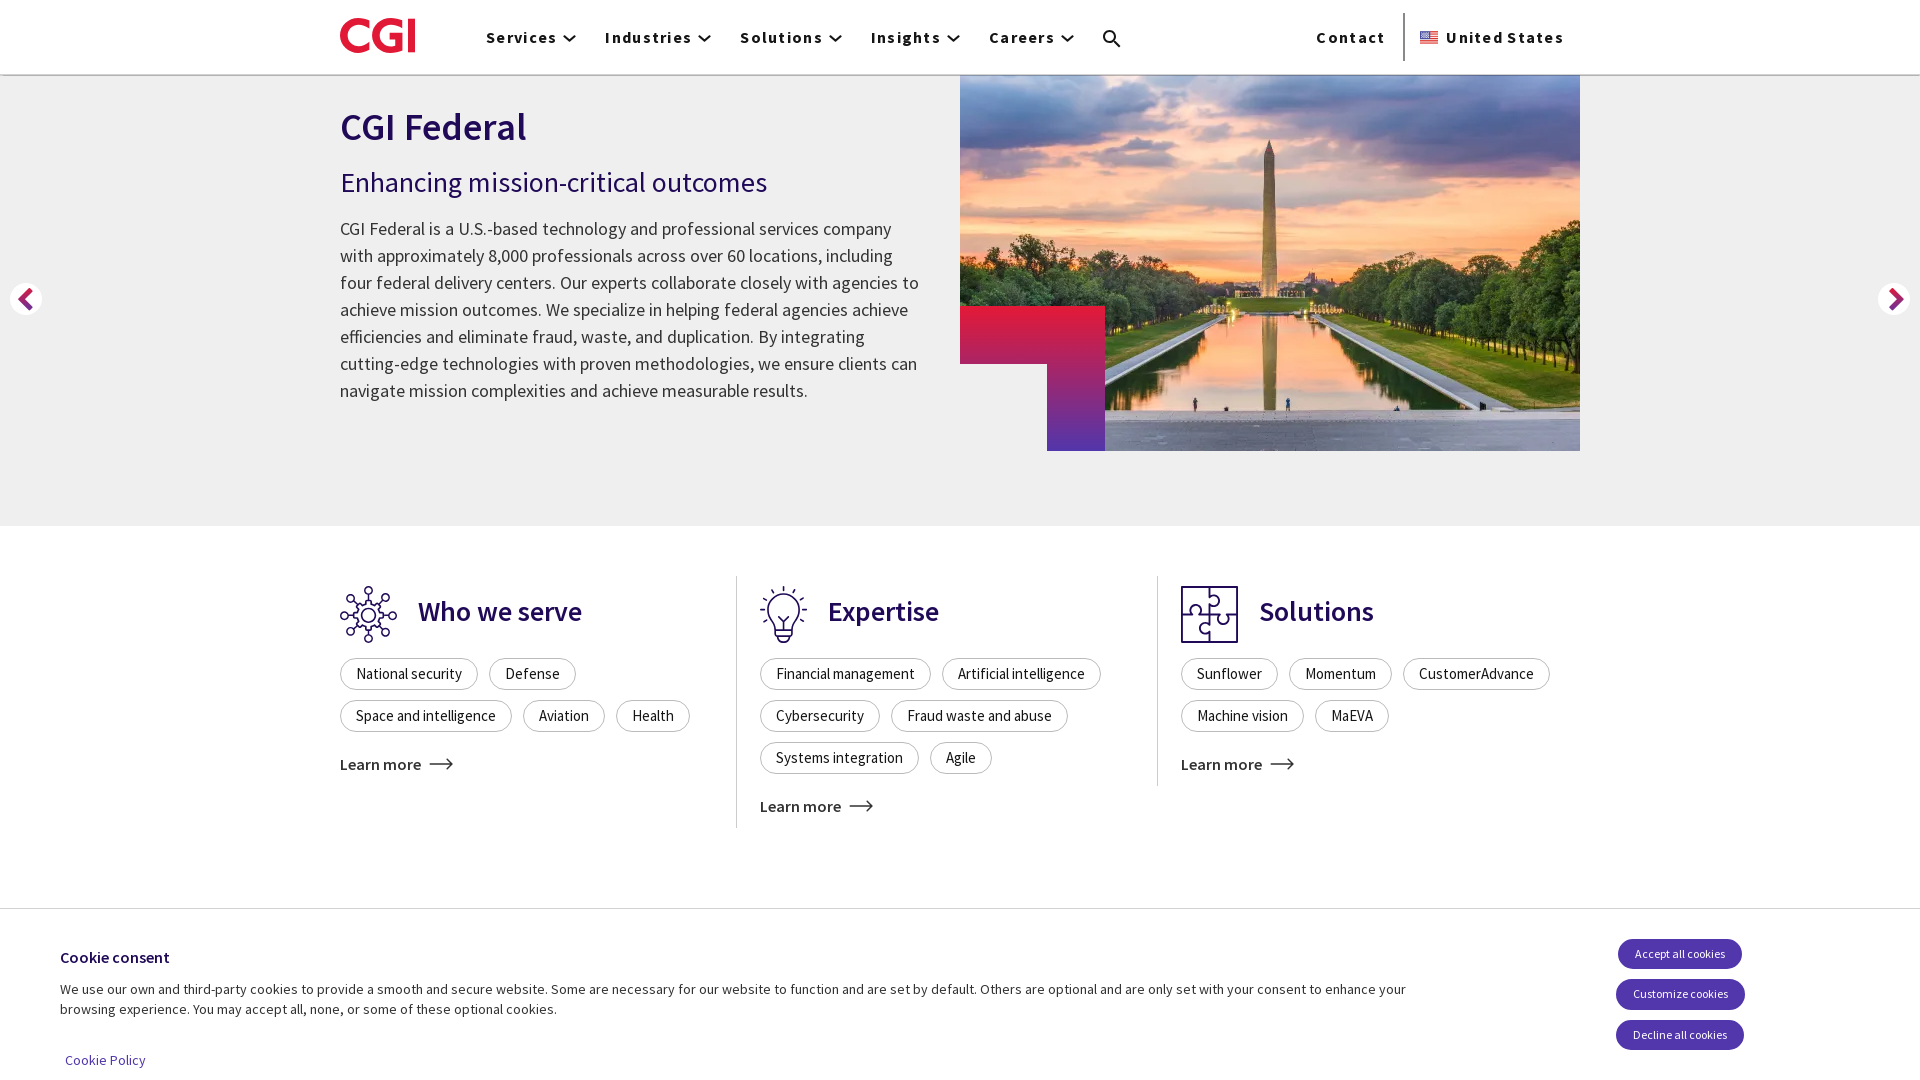

Retrieved page title: 'CGI Federal | CGI United States'
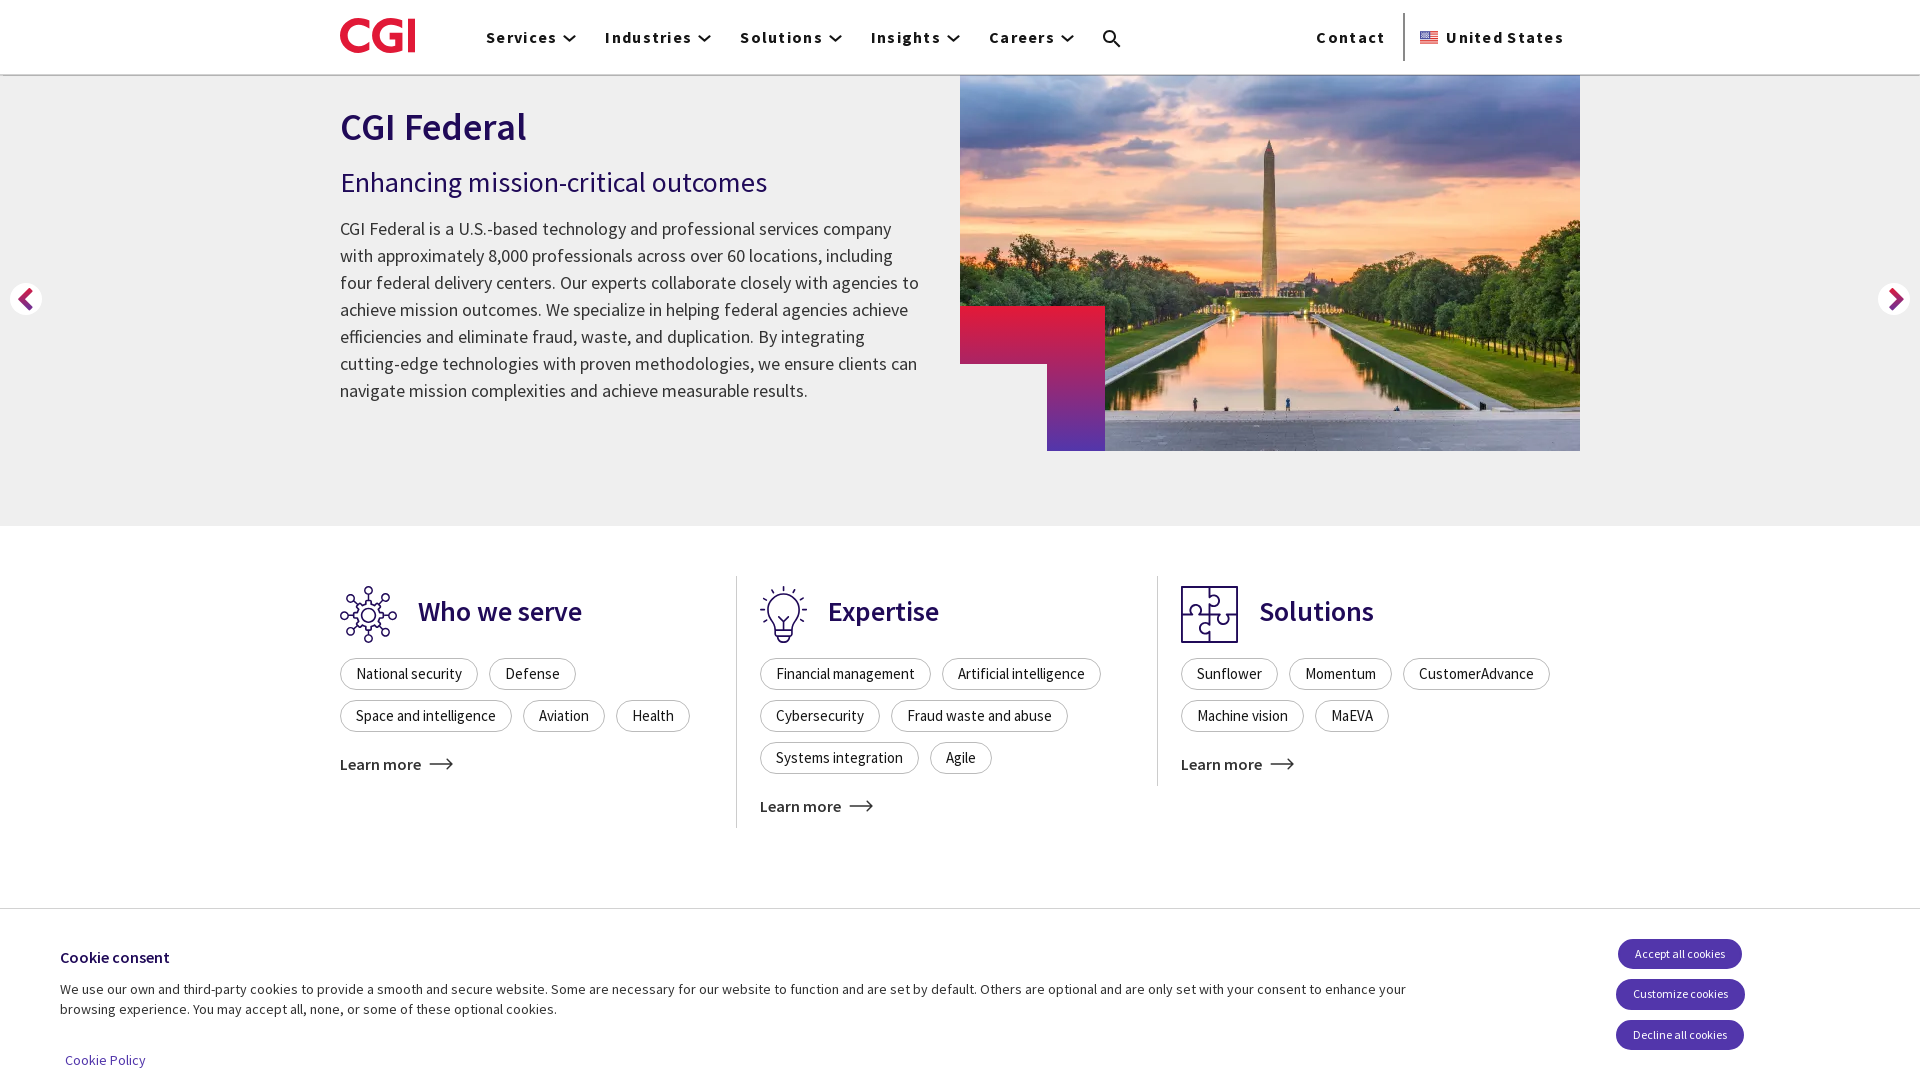

Verified that page title contains 'CGI Federal'
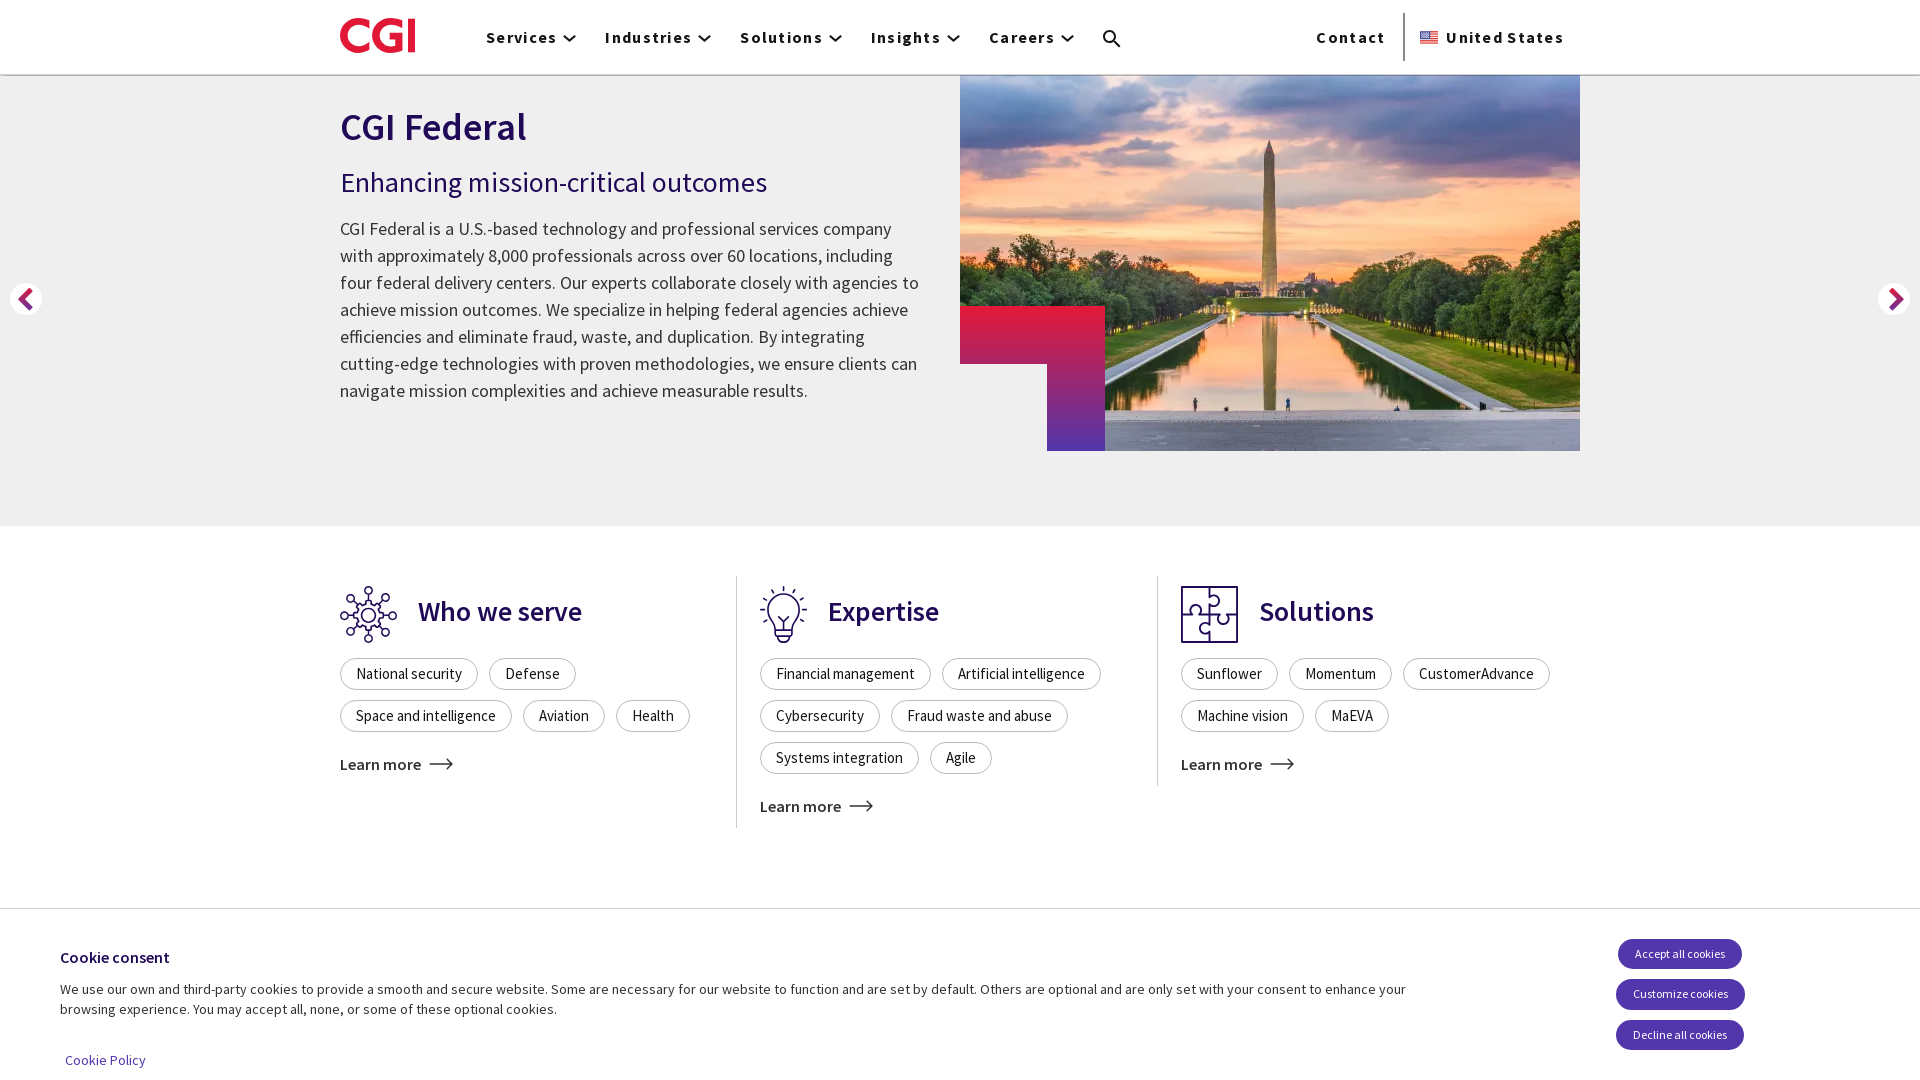

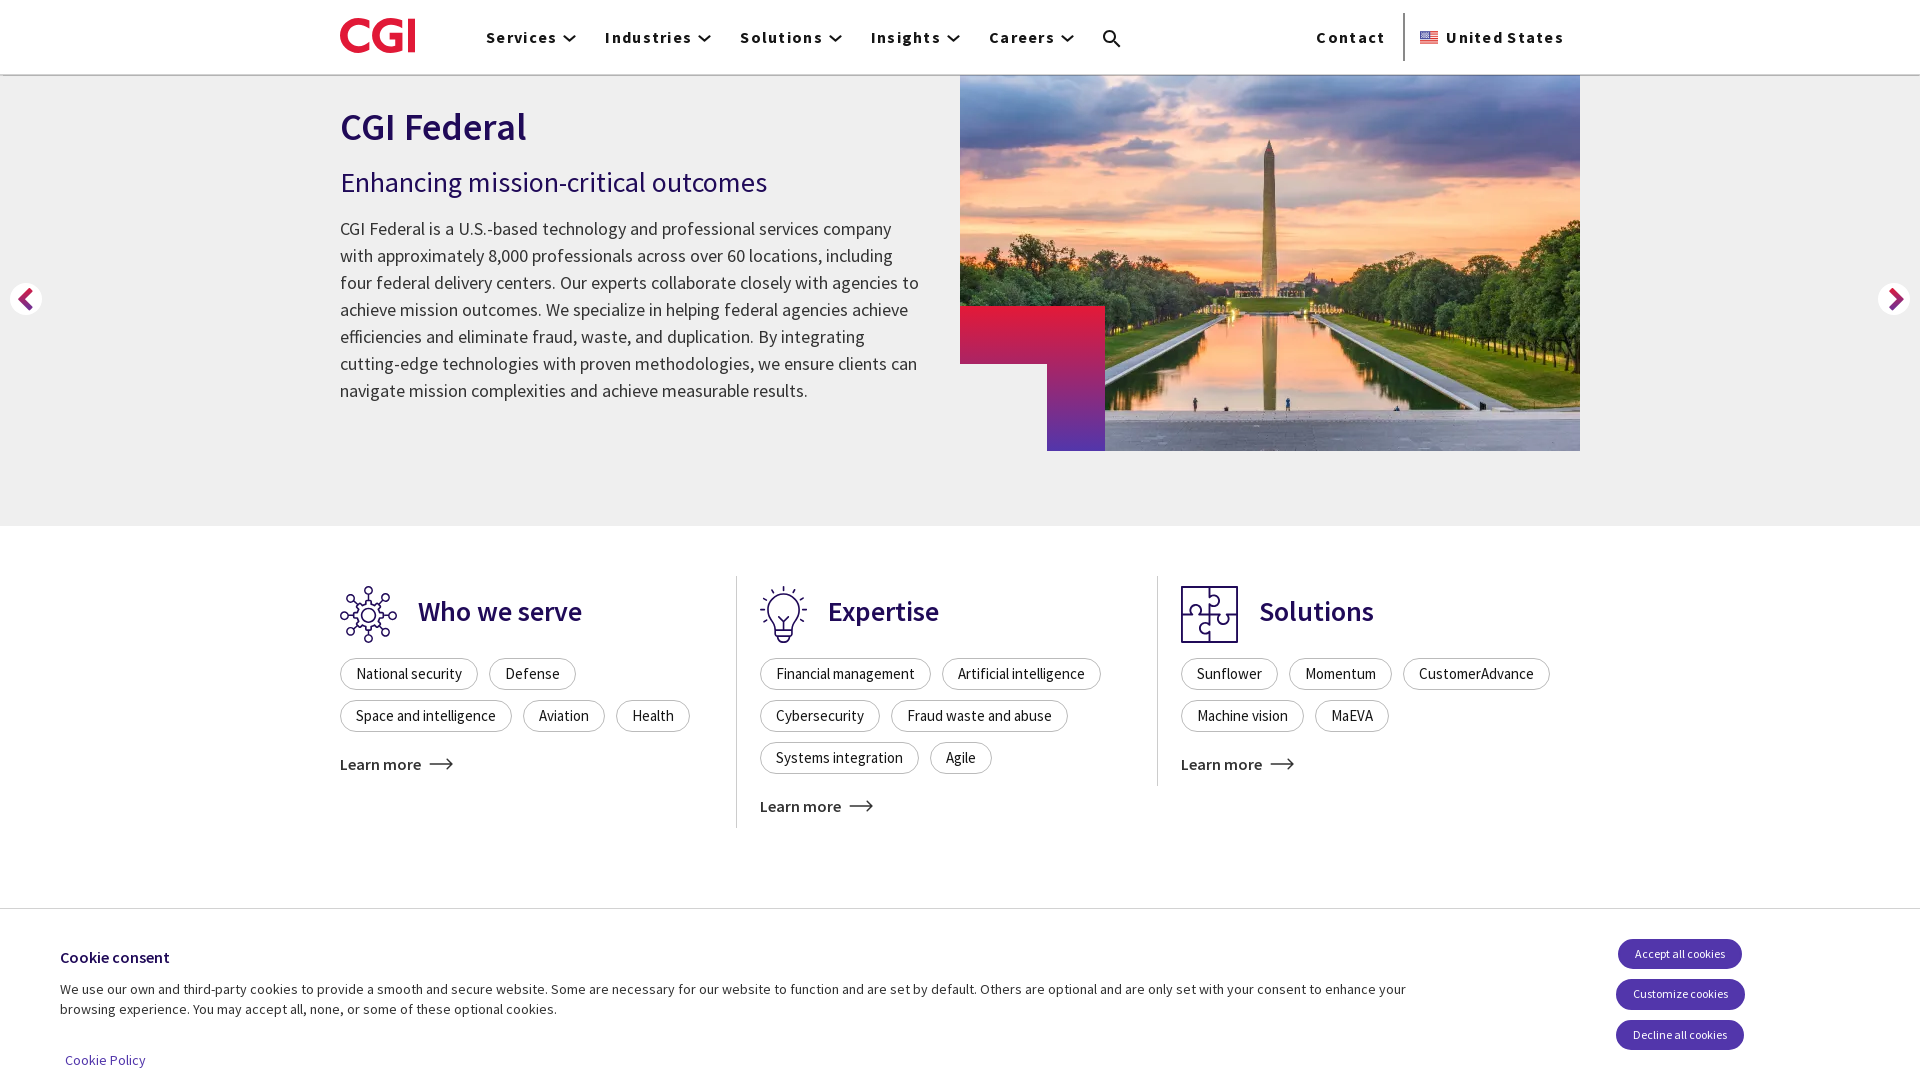